Clicks on the search button on the WebdriverIO homepage and verifies the search form opens by checking for the presence of form content.

Starting URL: https://webdriver.io/

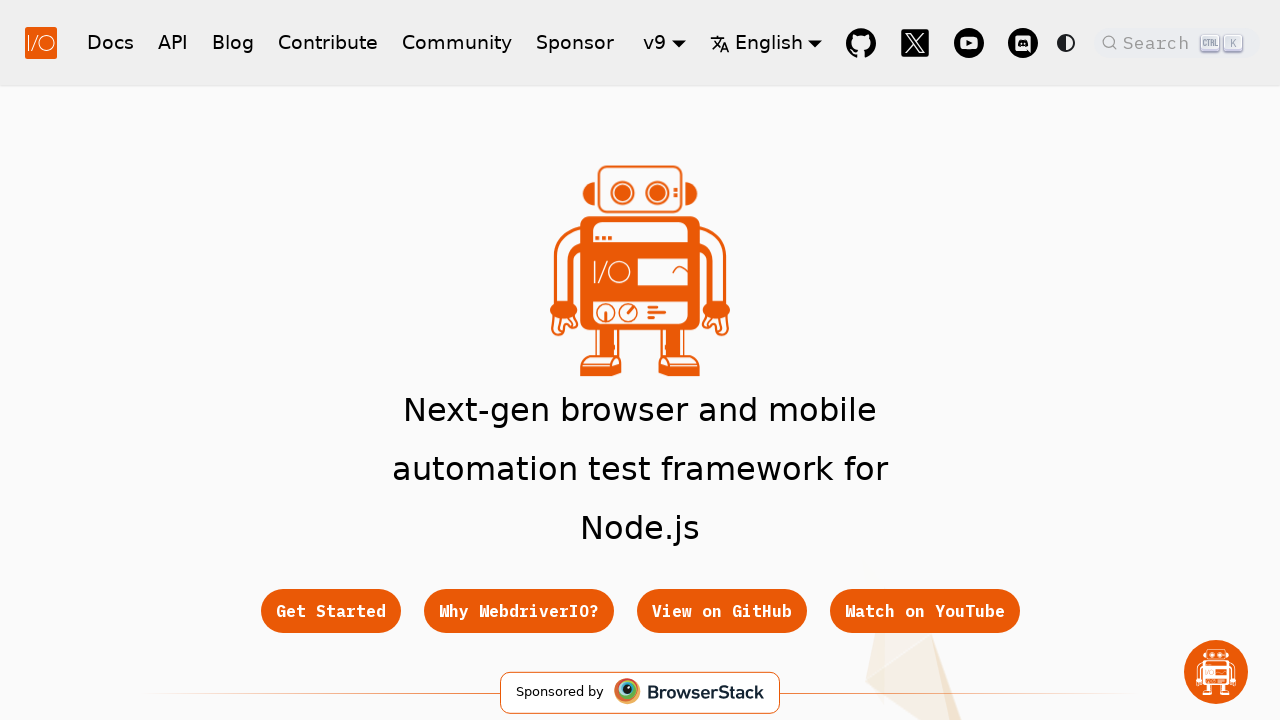

Waited for hero title to be visible on WebdriverIO homepage
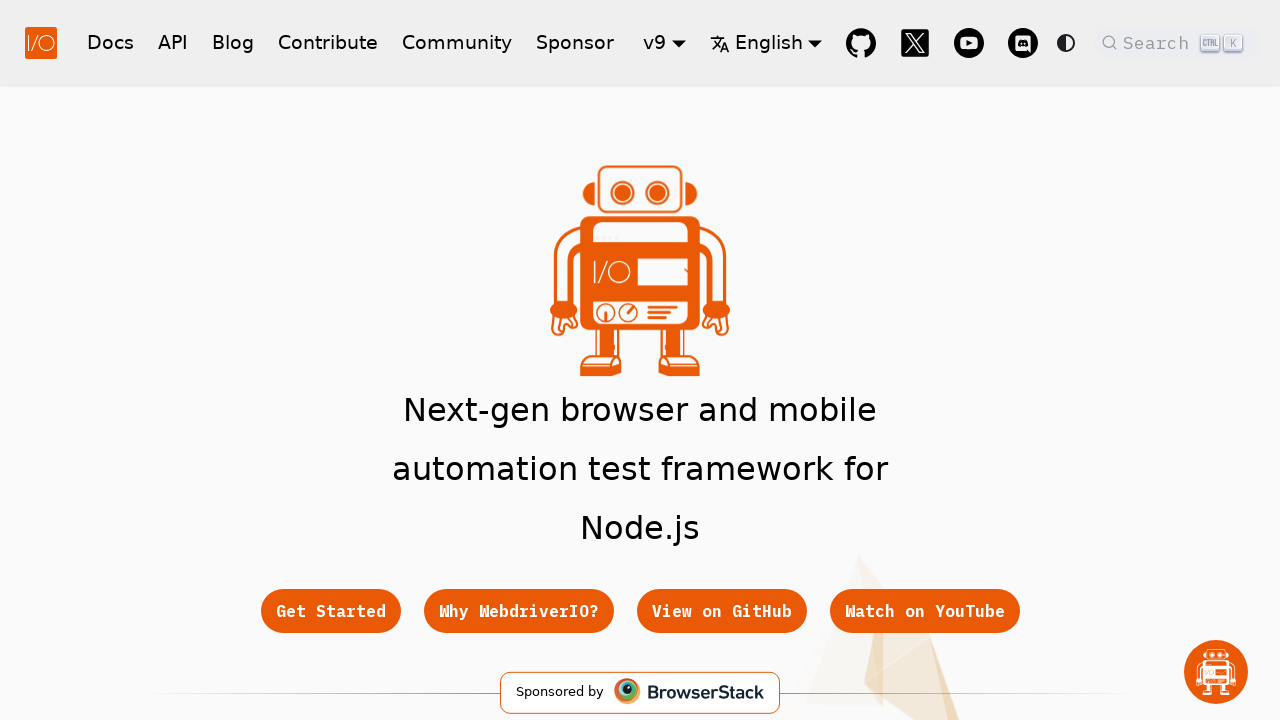

Clicked on the search button at (1177, 42) on .DocSearch
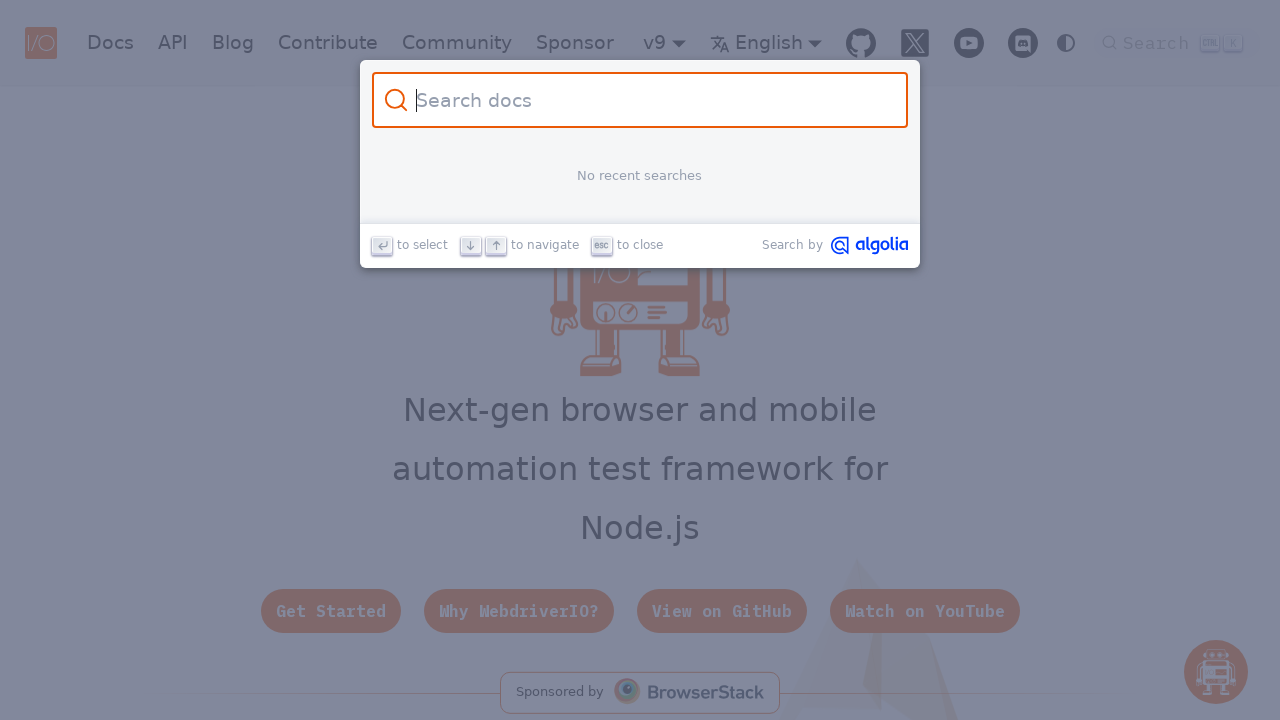

Search form appeared and verified with presence of form content
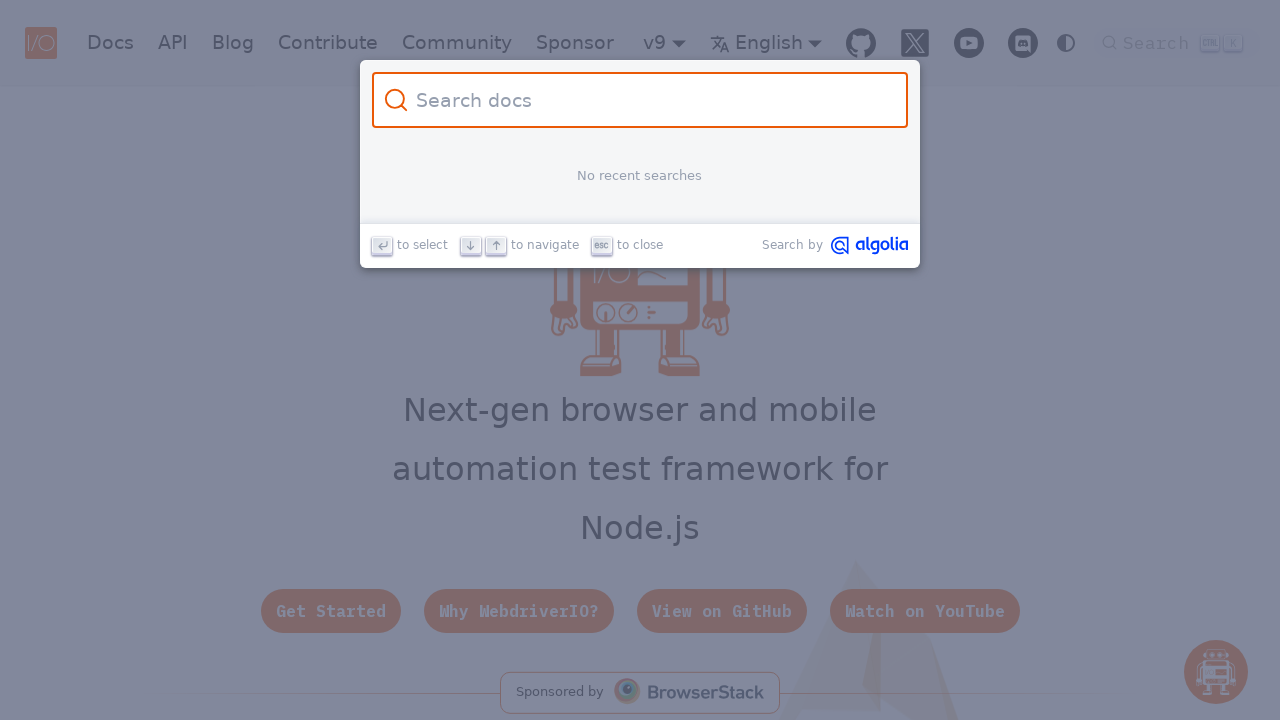

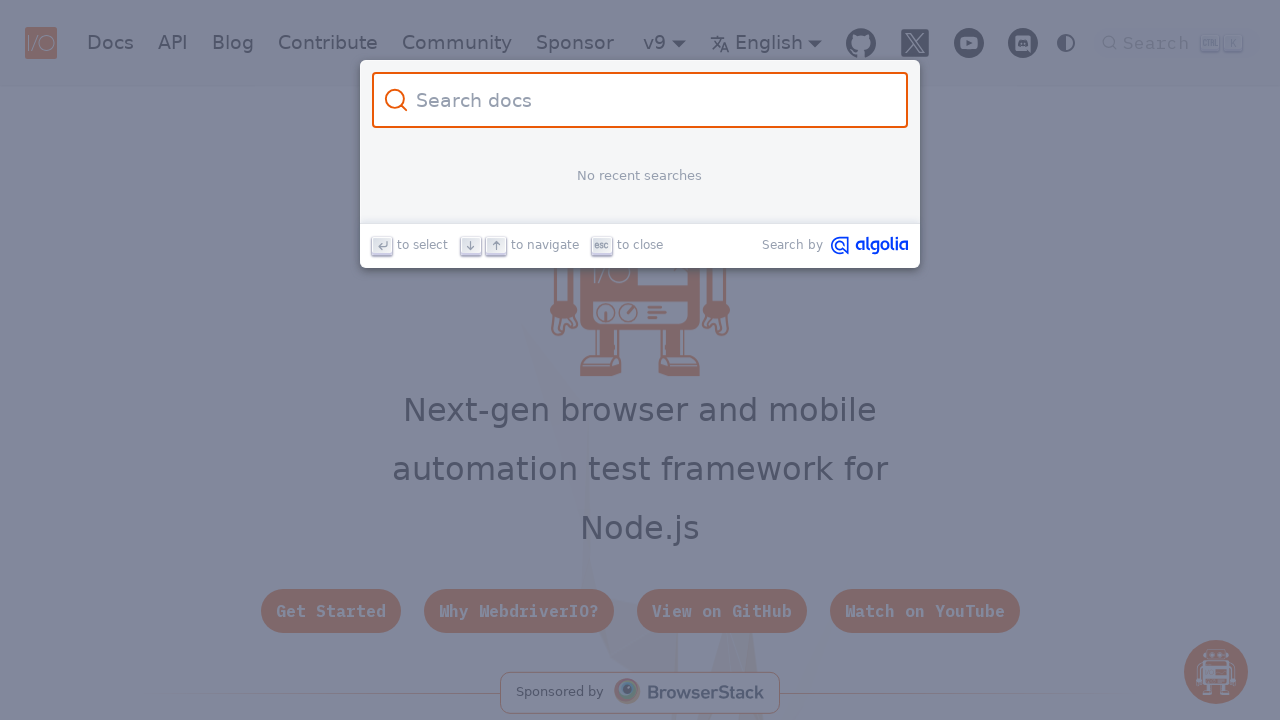